Tests decrementing a number in an input field using the arrow down key

Starting URL: http://the-internet.herokuapp.com/inputs

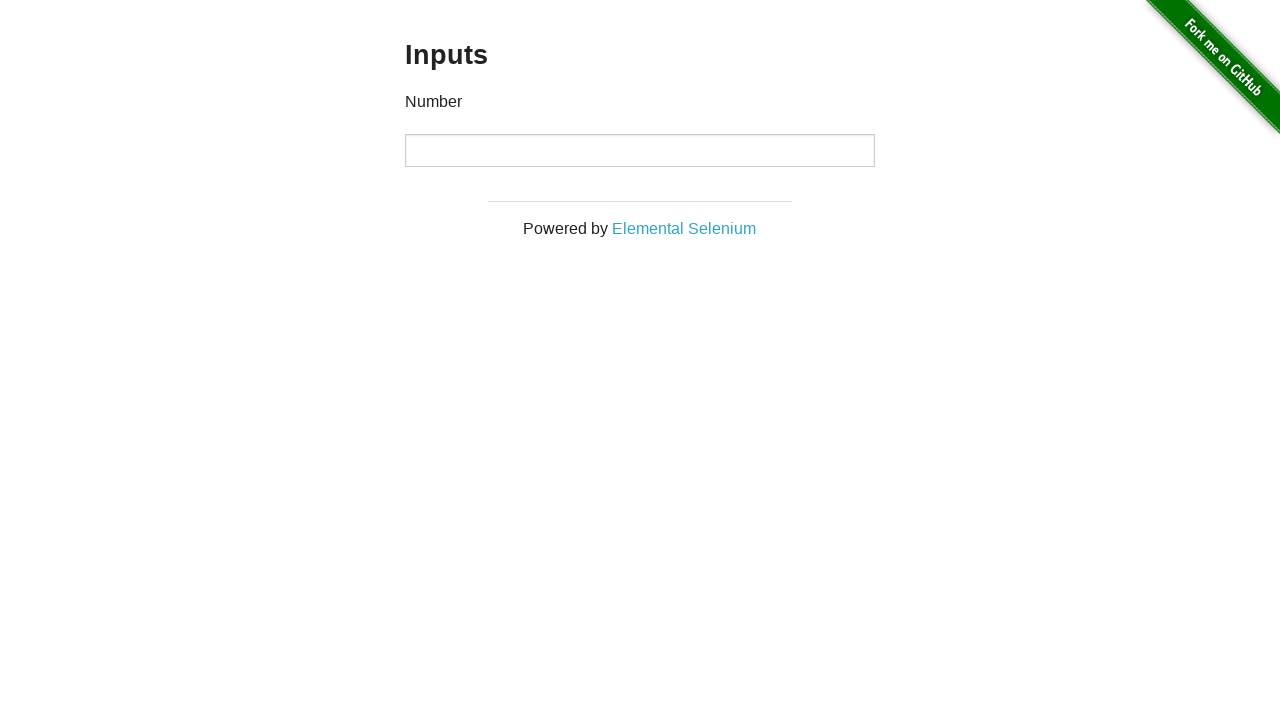

Filled input field with initial number 2088 on input
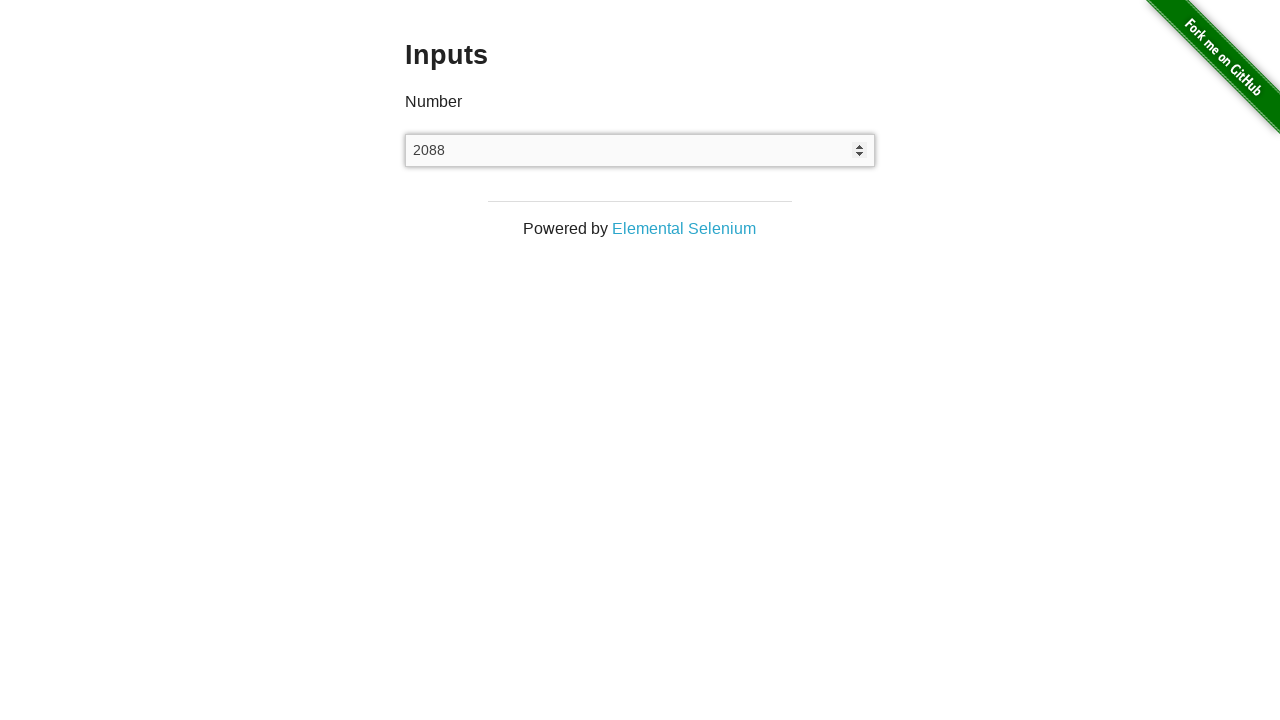

Pressed ArrowDown key to decrement the number on input
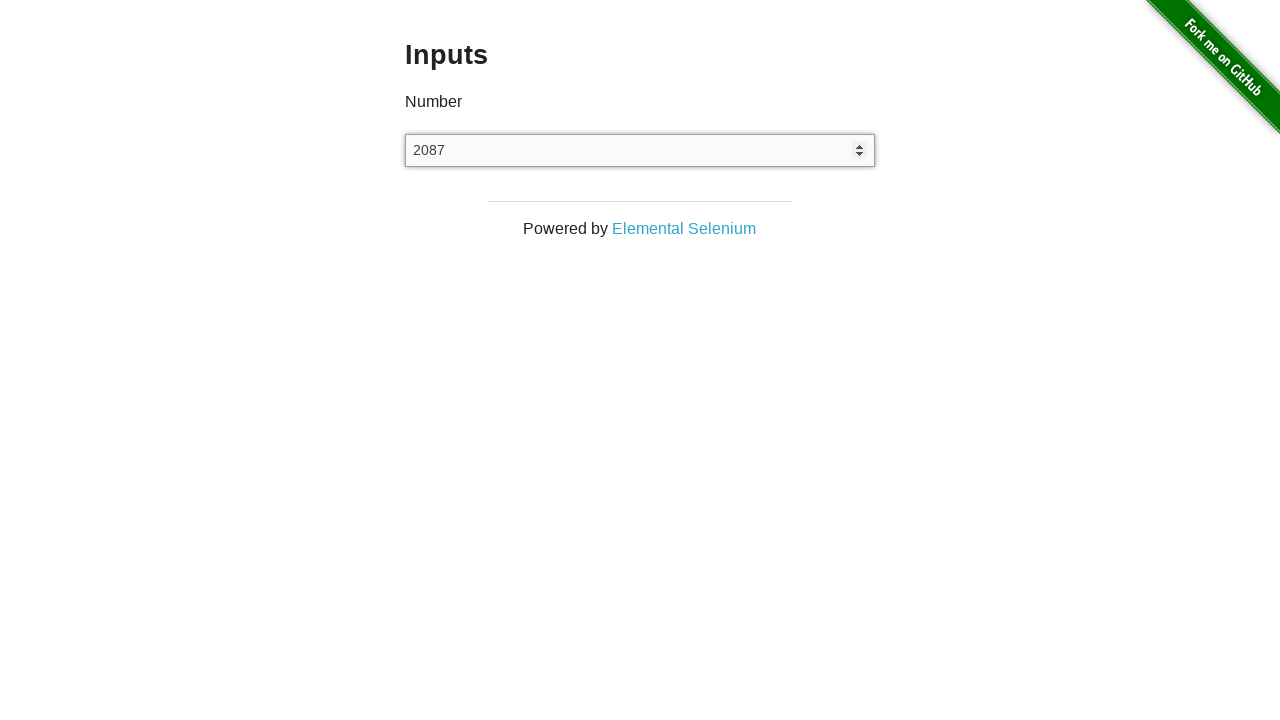

Verified that the number decreased from 2088 to 2087
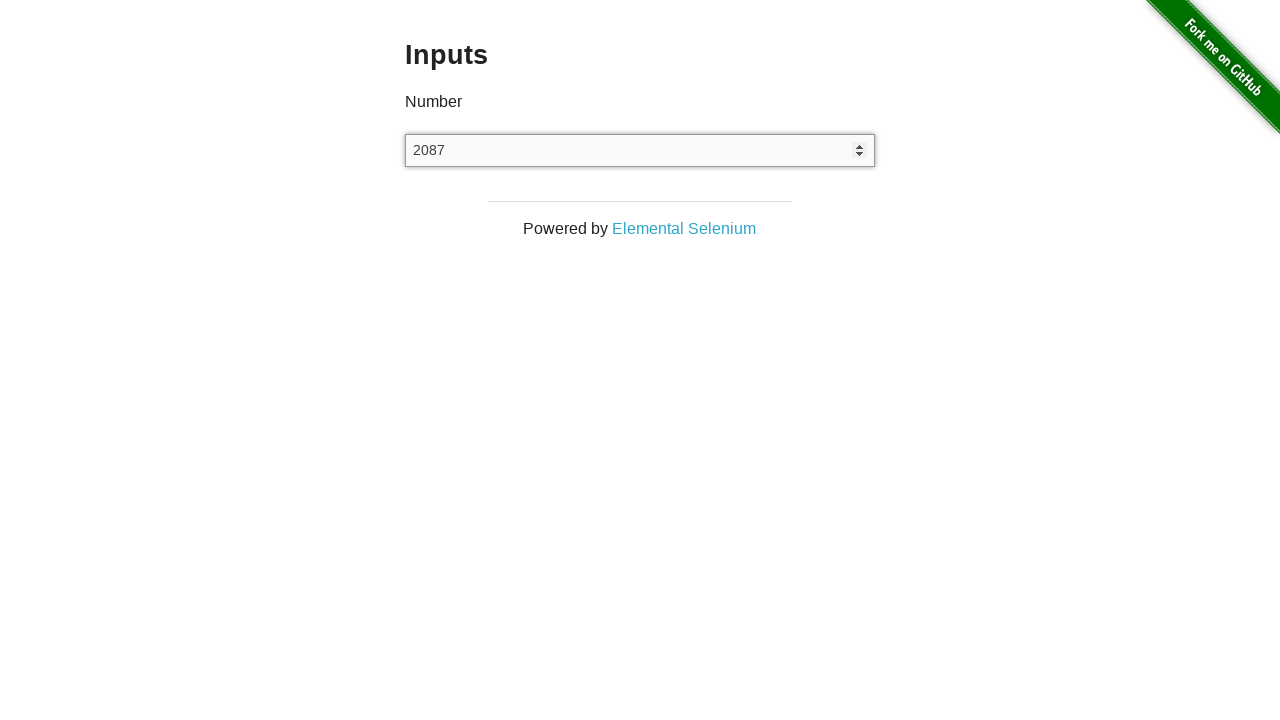

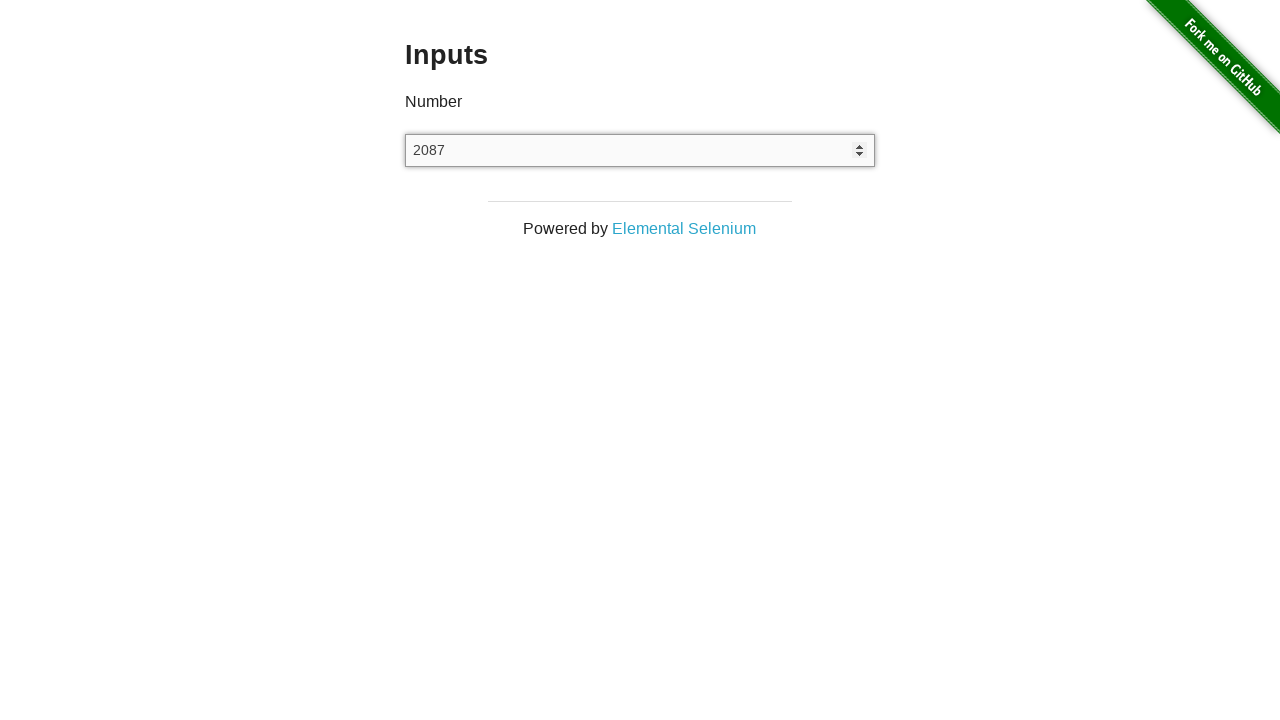